Tests browser navigation methods by navigating between two URLs, going back, refreshing, and going forward to verify navigation functionality works correctly.

Starting URL: https://opensource-demo.orangehrmlive.com/web/index.php/auth/login

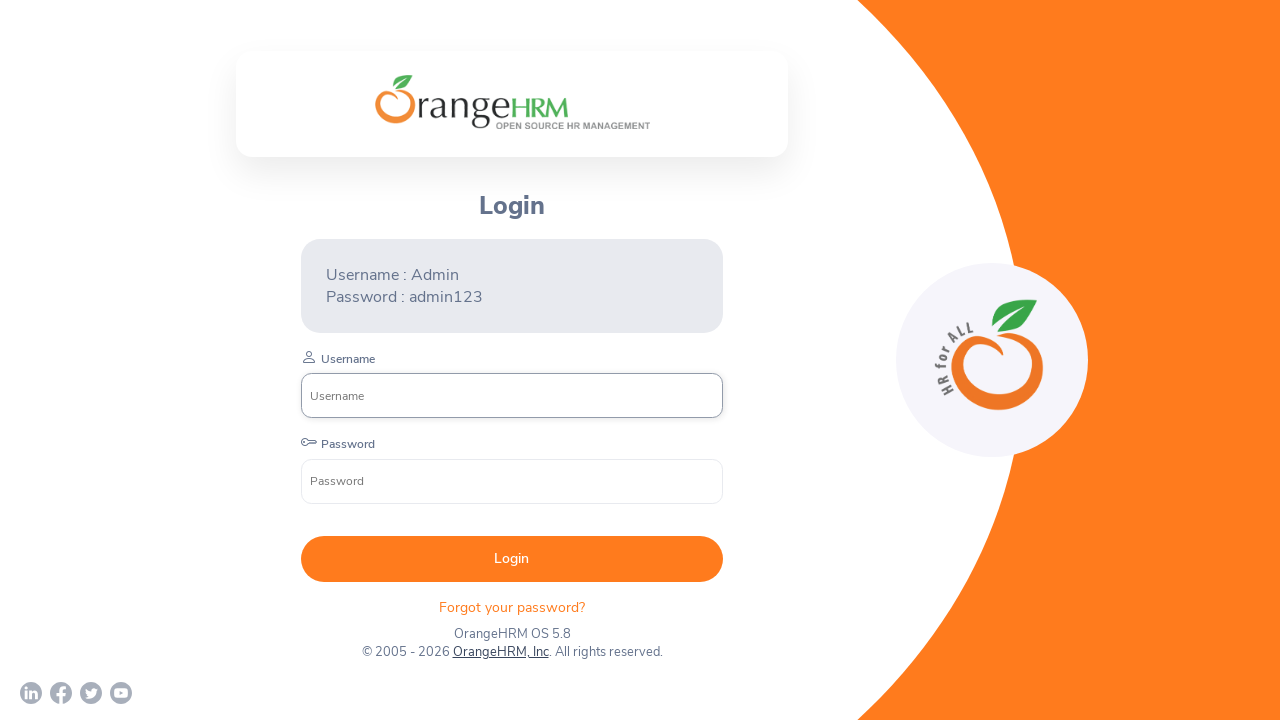

Navigated to testautomationpractice.blogspot.com
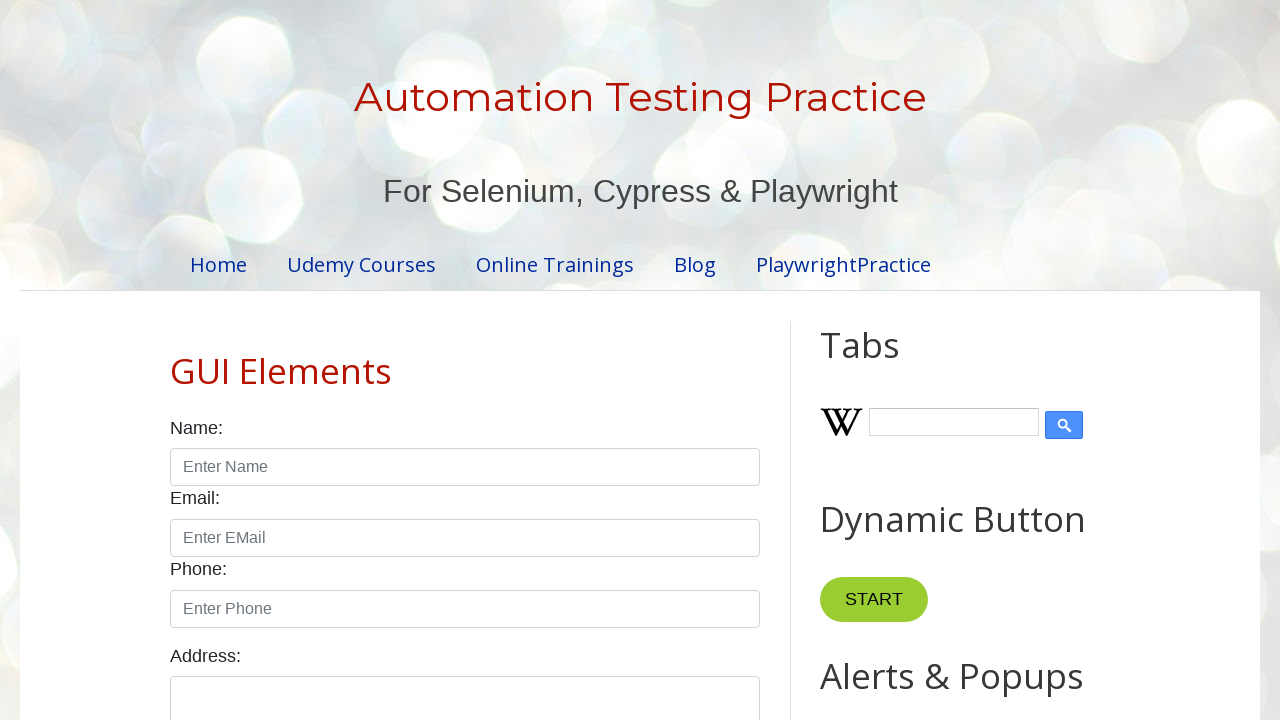

Navigated back to previous page (login page)
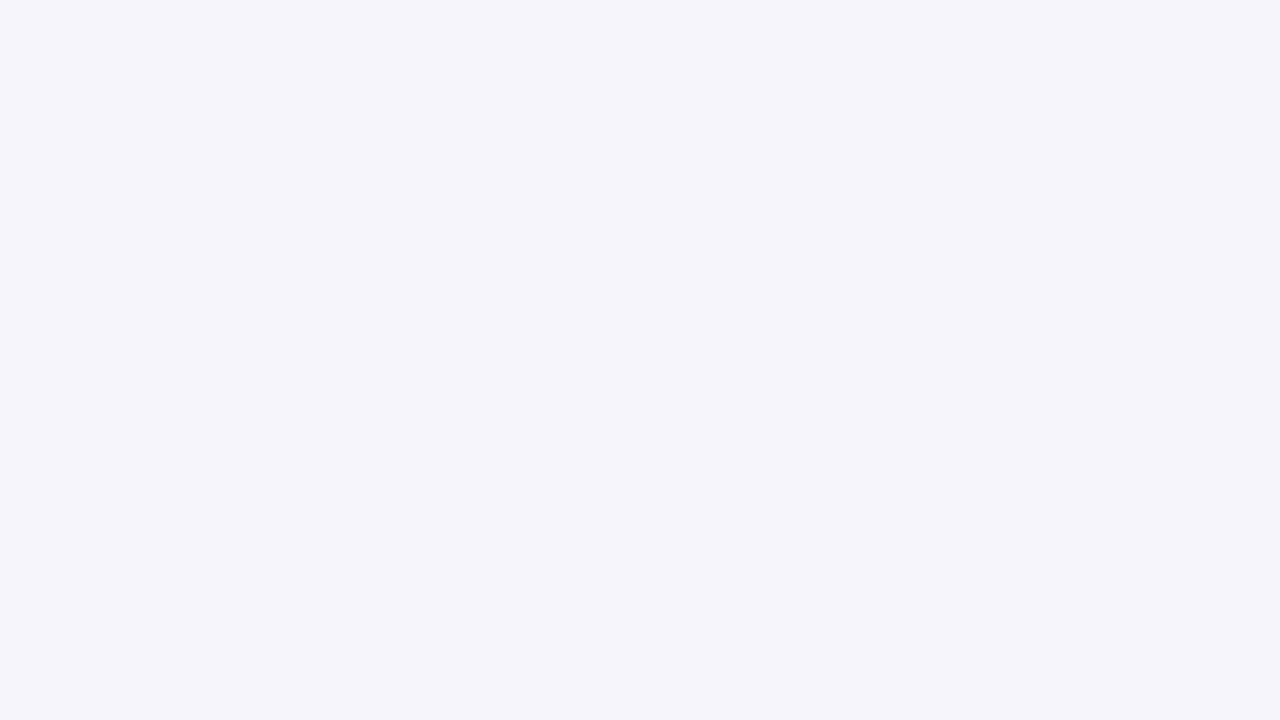

Verified we're back at the login page
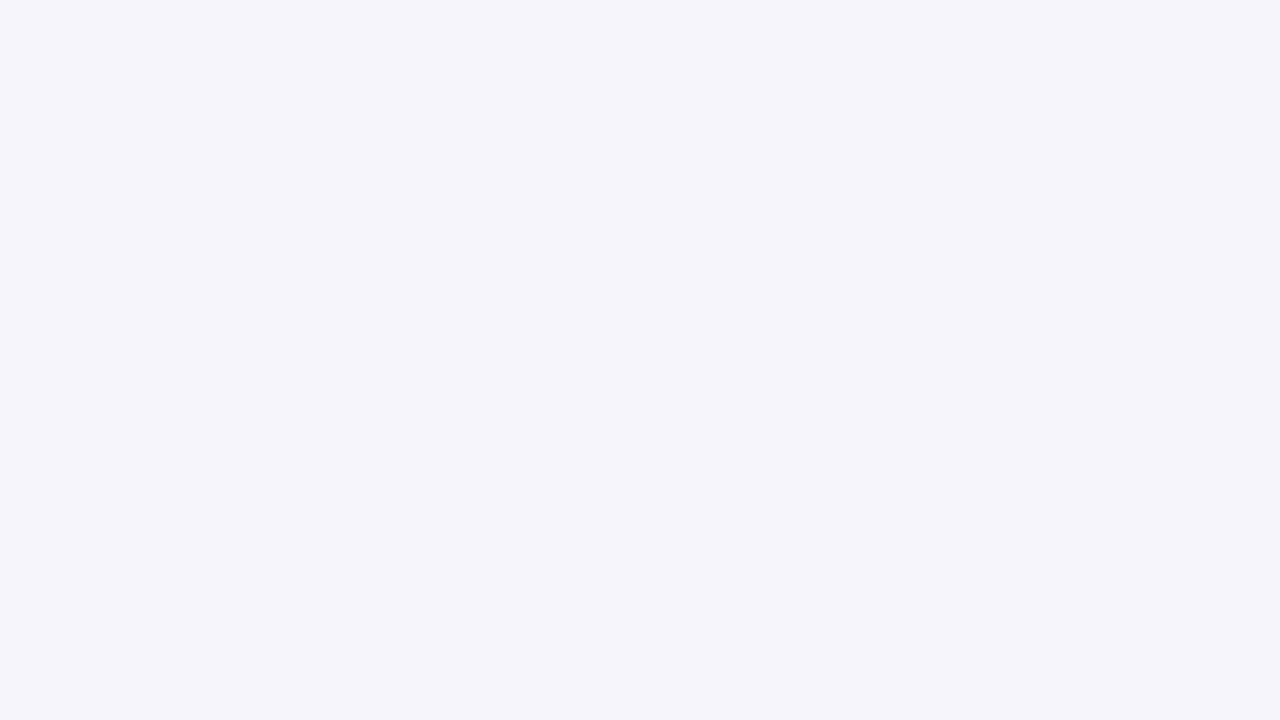

Refreshed the current page
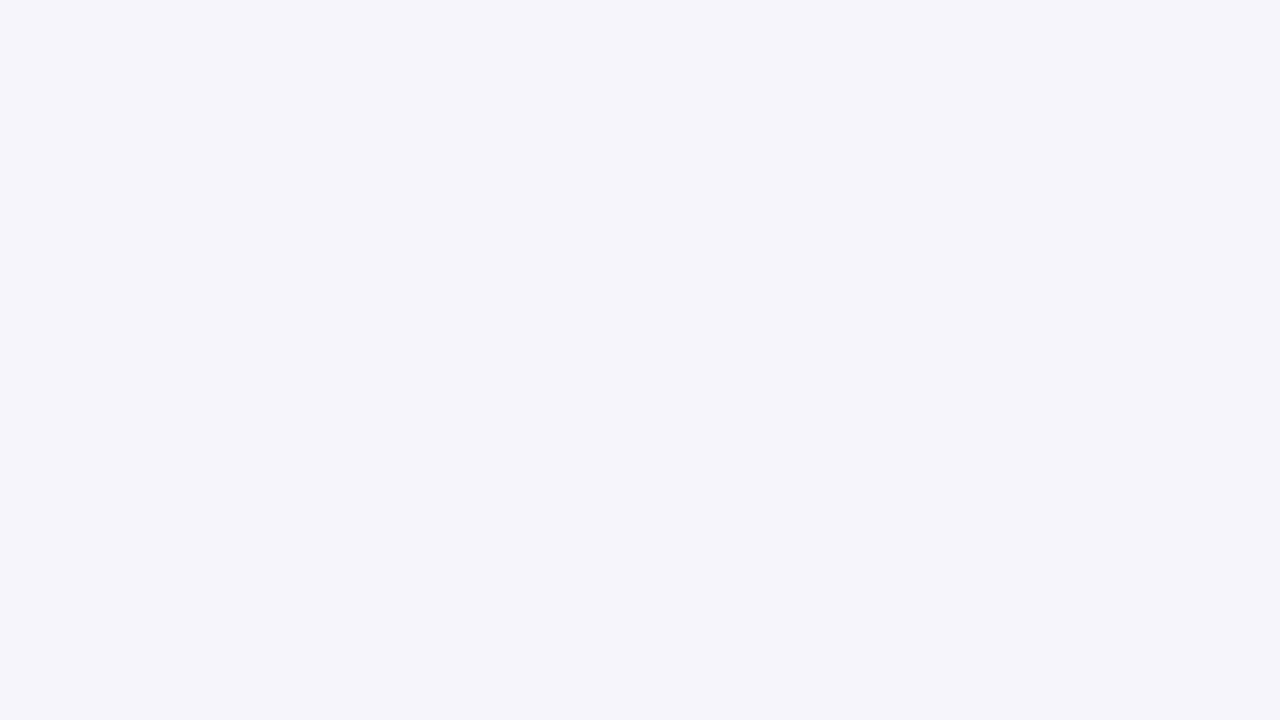

Navigated forward to the blogspot page
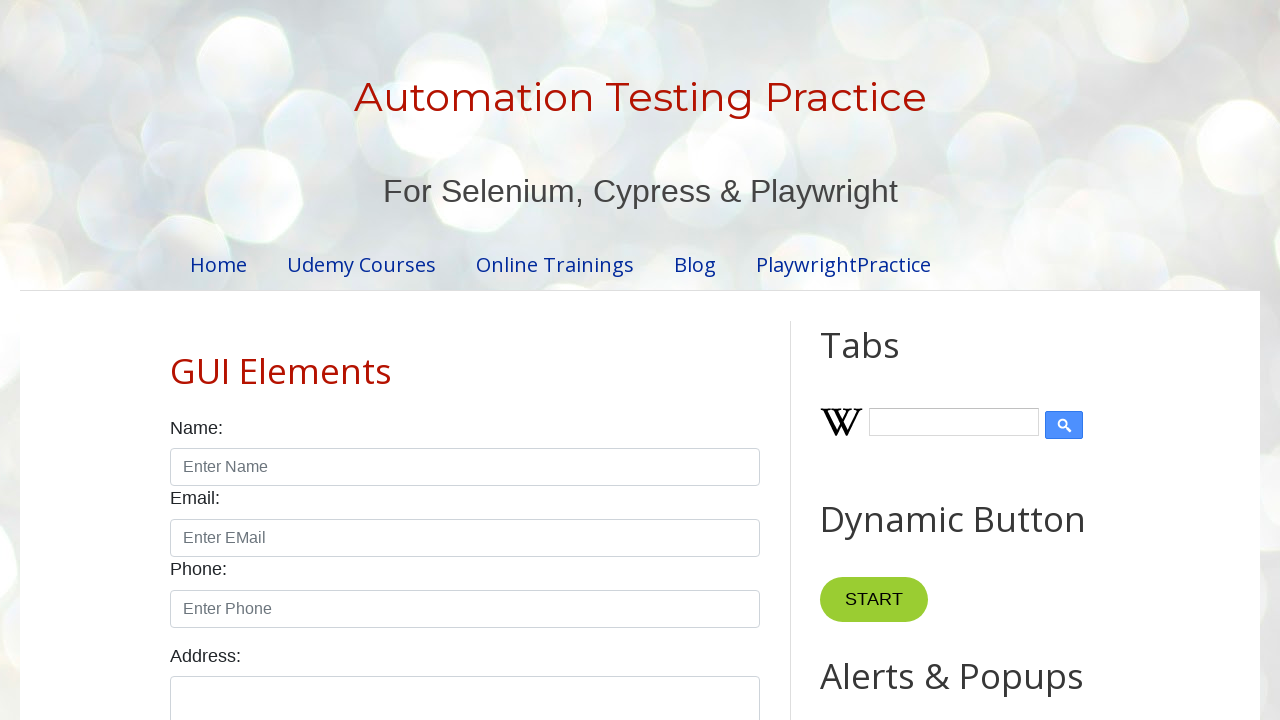

Verified we're at the blogspot page
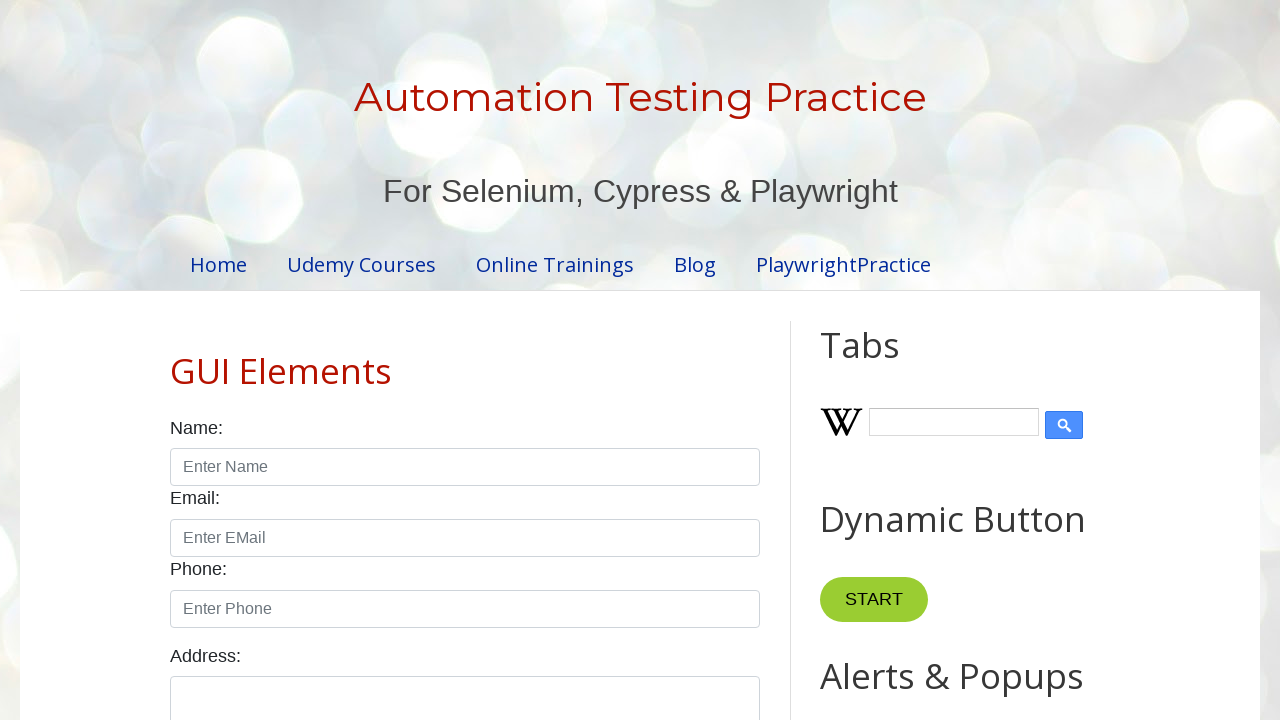

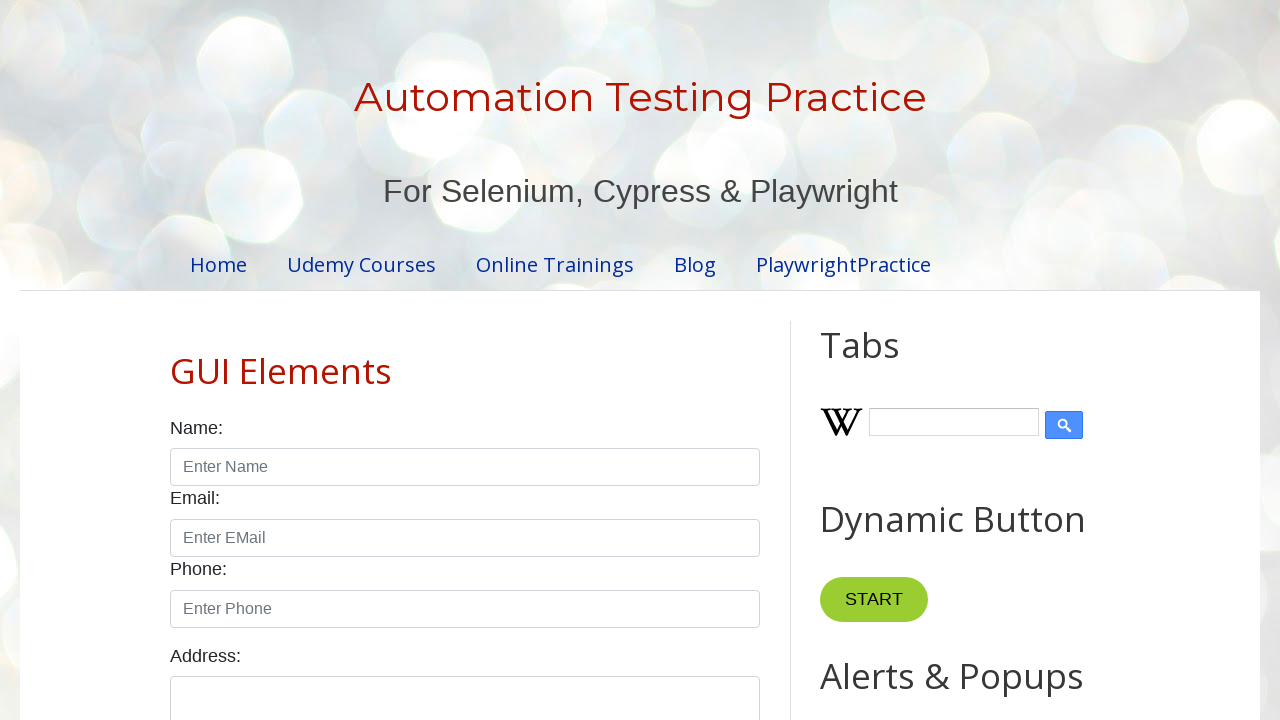